Tests mobile-responsive navigation by emulating a mobile device viewport, clicking the navbar toggler icon to expand the menu, and then clicking the Library link.

Starting URL: https://rahulshettyacademy.com/angularAppdemo/

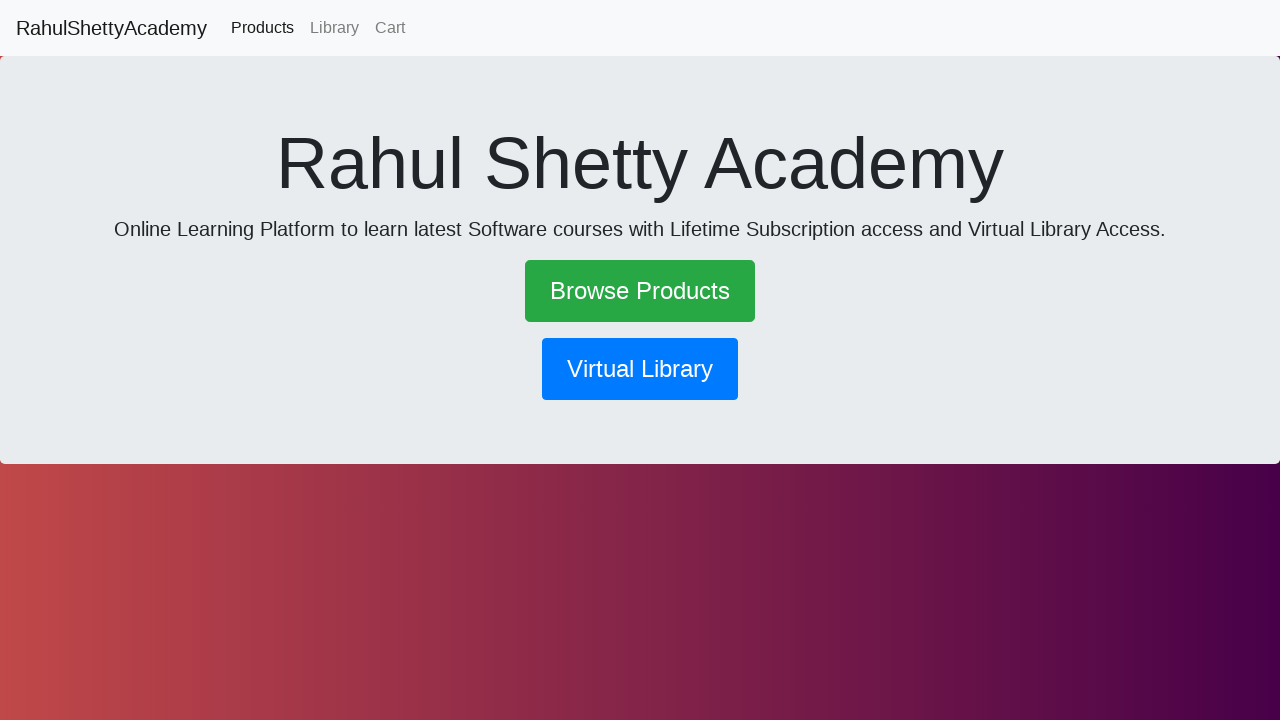

Set mobile viewport to 600x1000 pixels
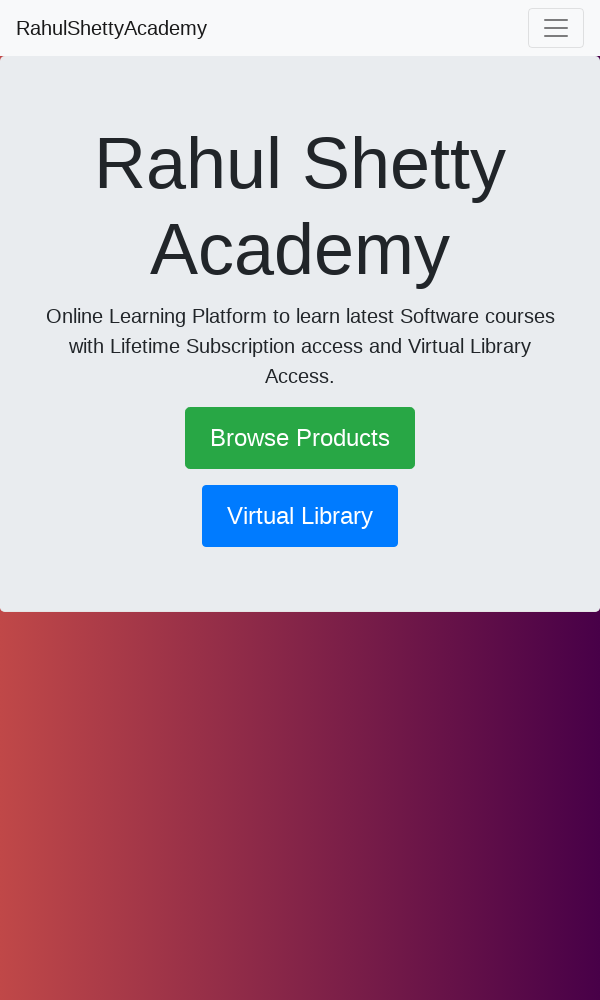

Clicked navbar toggler icon to expand mobile menu at (556, 28) on .navbar-toggler-icon
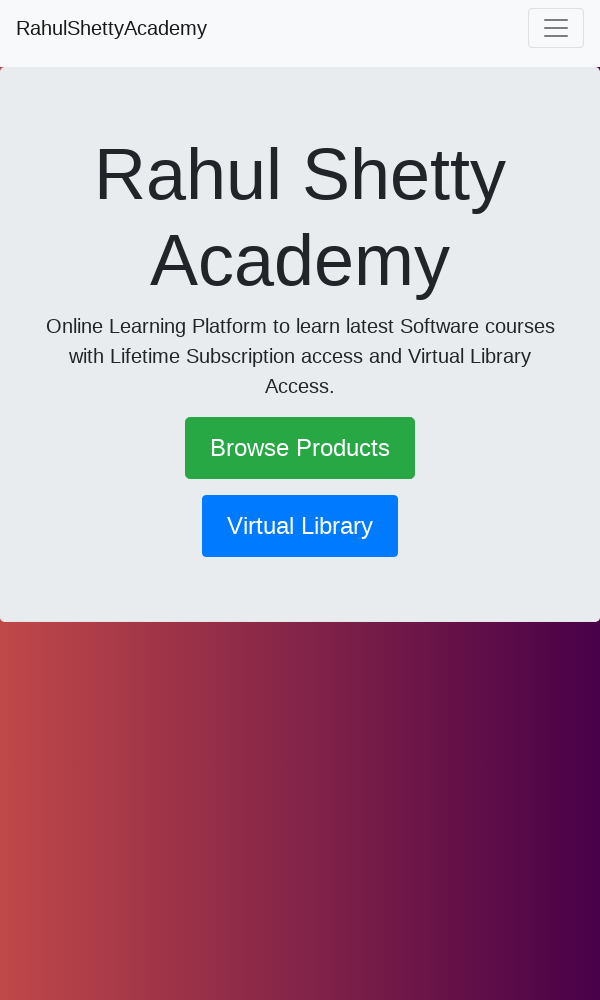

Waited 1 second for menu animation to complete
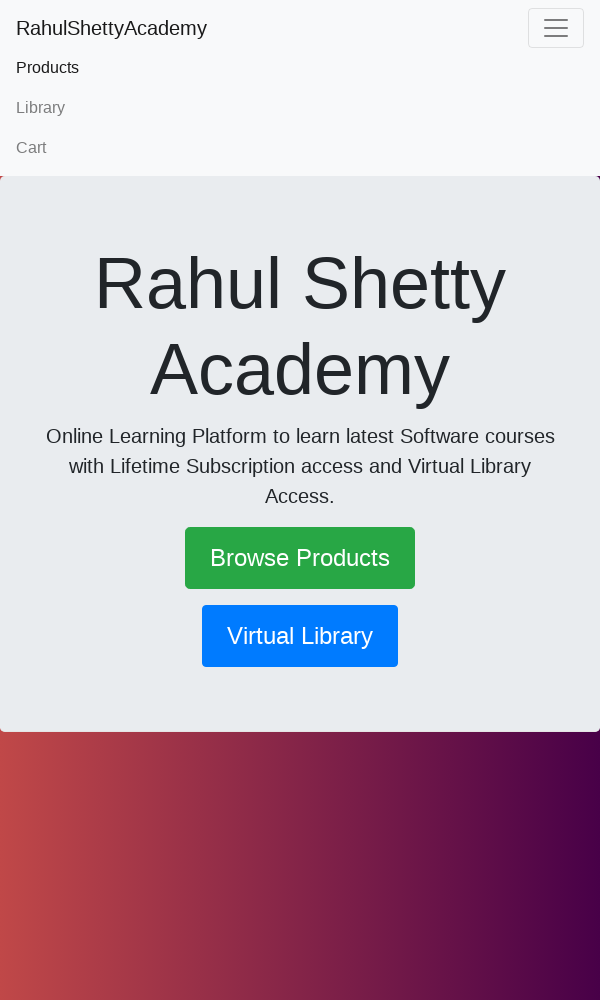

Clicked Library link in expanded navigation menu at (300, 108) on text=Library
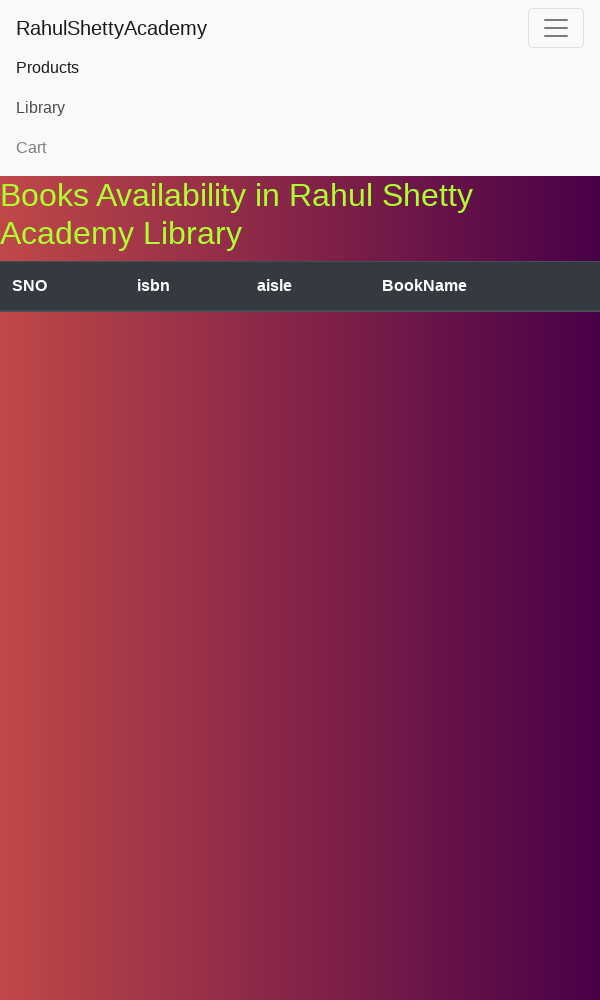

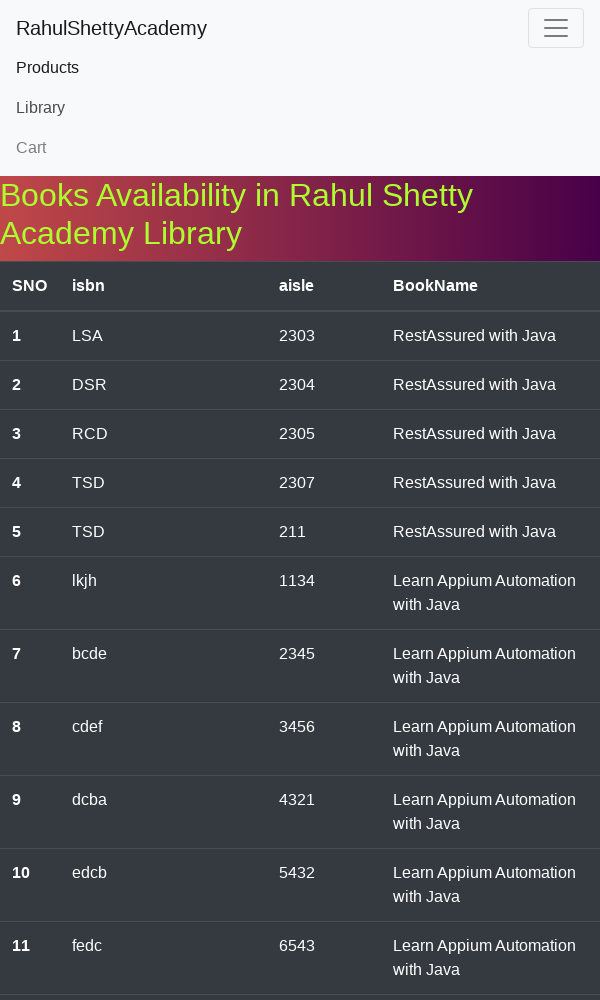